Tests handling of JavaScript confirm popup by clicking a button that triggers a confirm dialog and dismissing it

Starting URL: https://www.selenium.dev/documentation/webdriver/interactions/alerts/

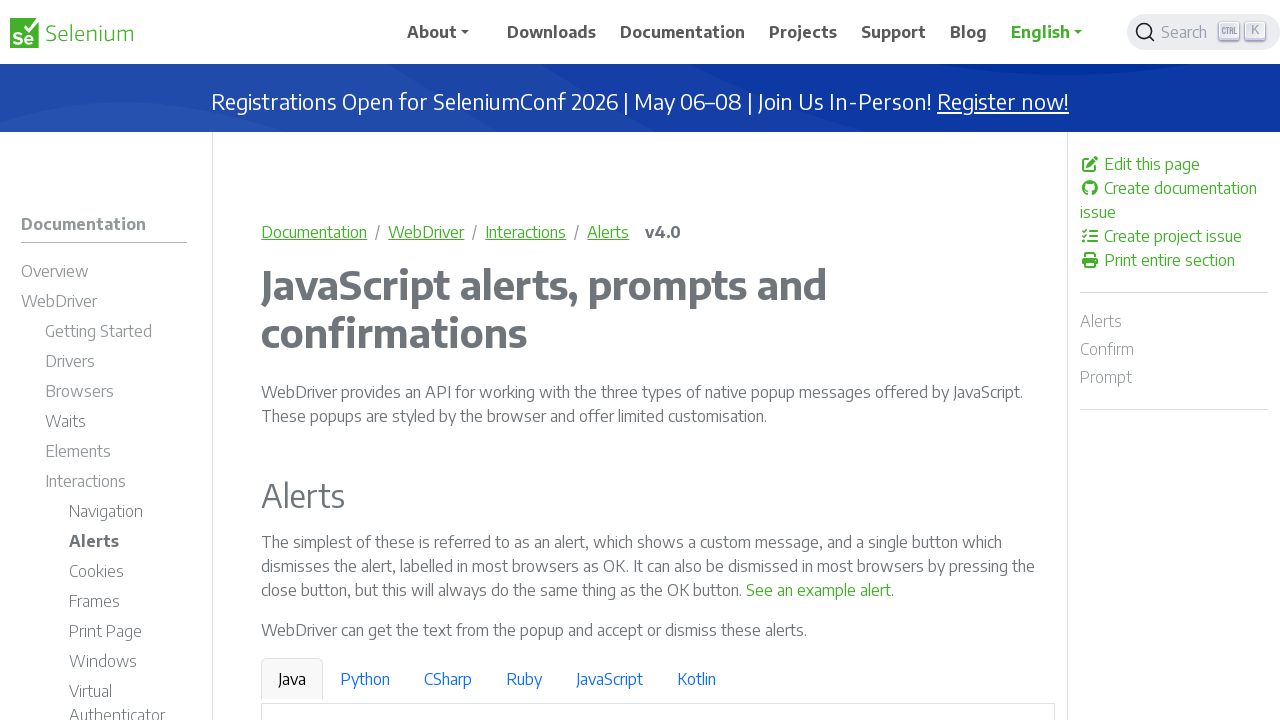

Set up dialog handler to dismiss confirm popups
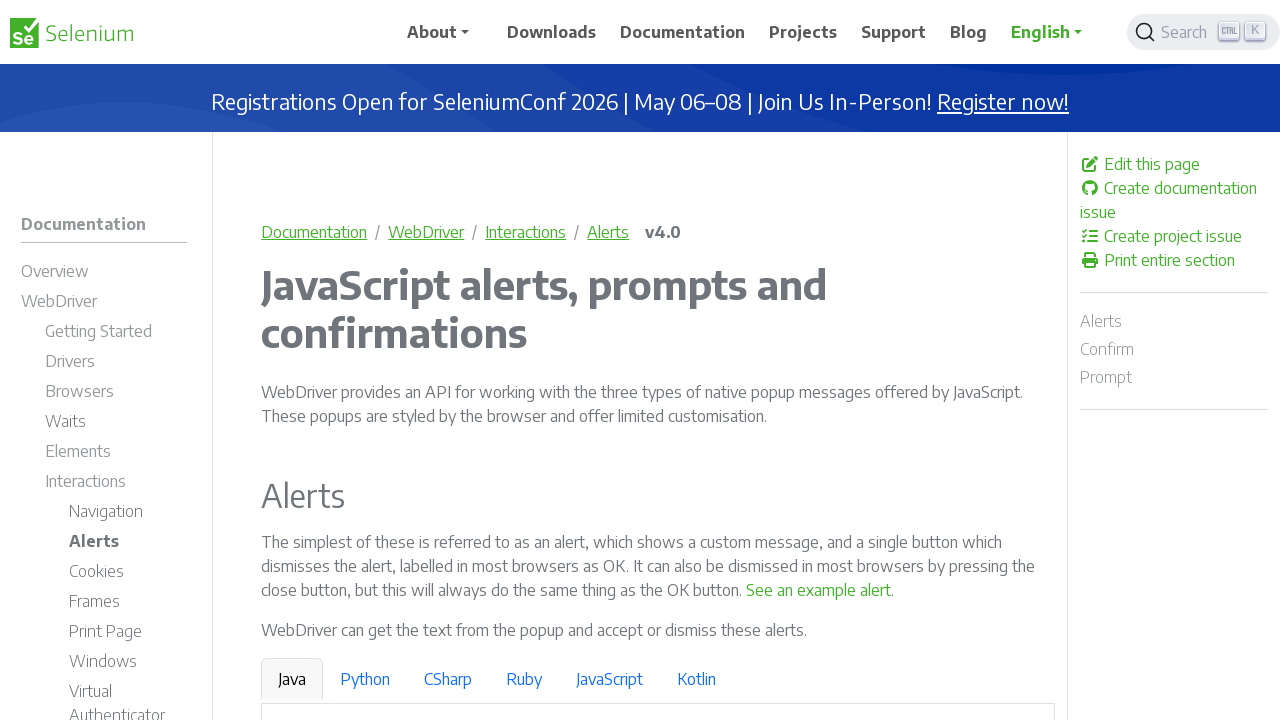

Clicked button to trigger confirm popup at (964, 361) on internal:text="See a sample confirm"s
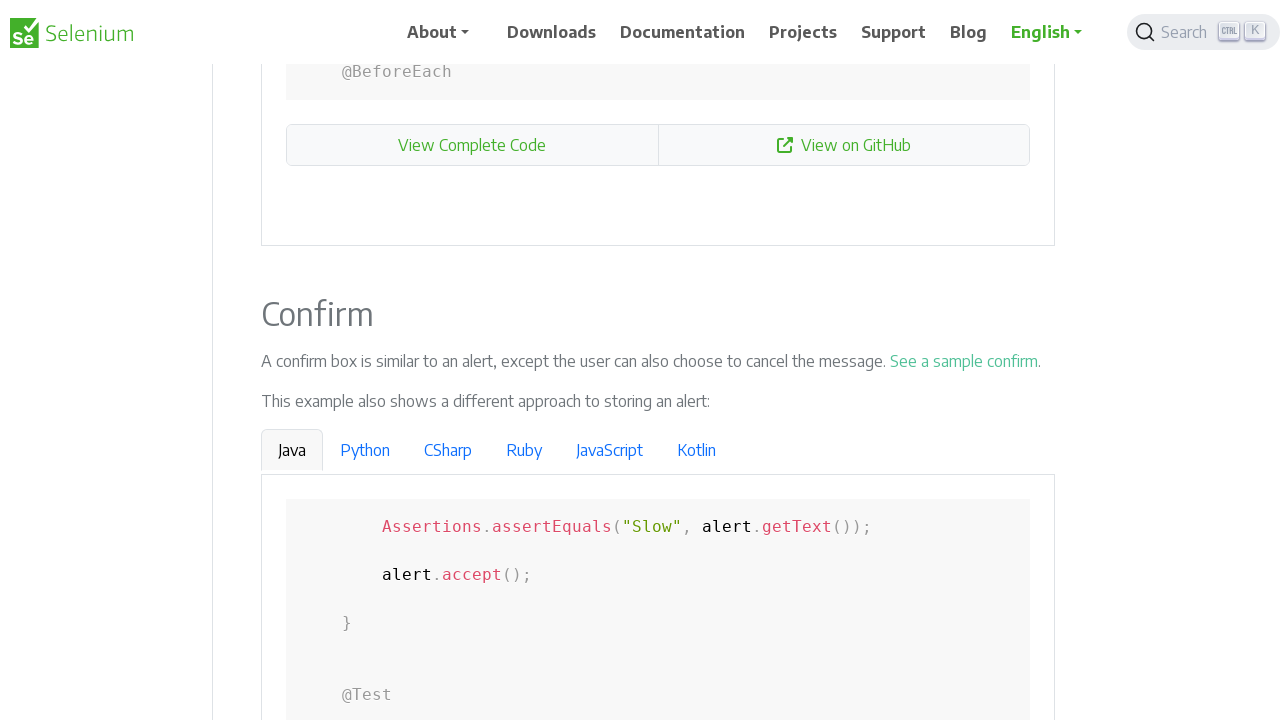

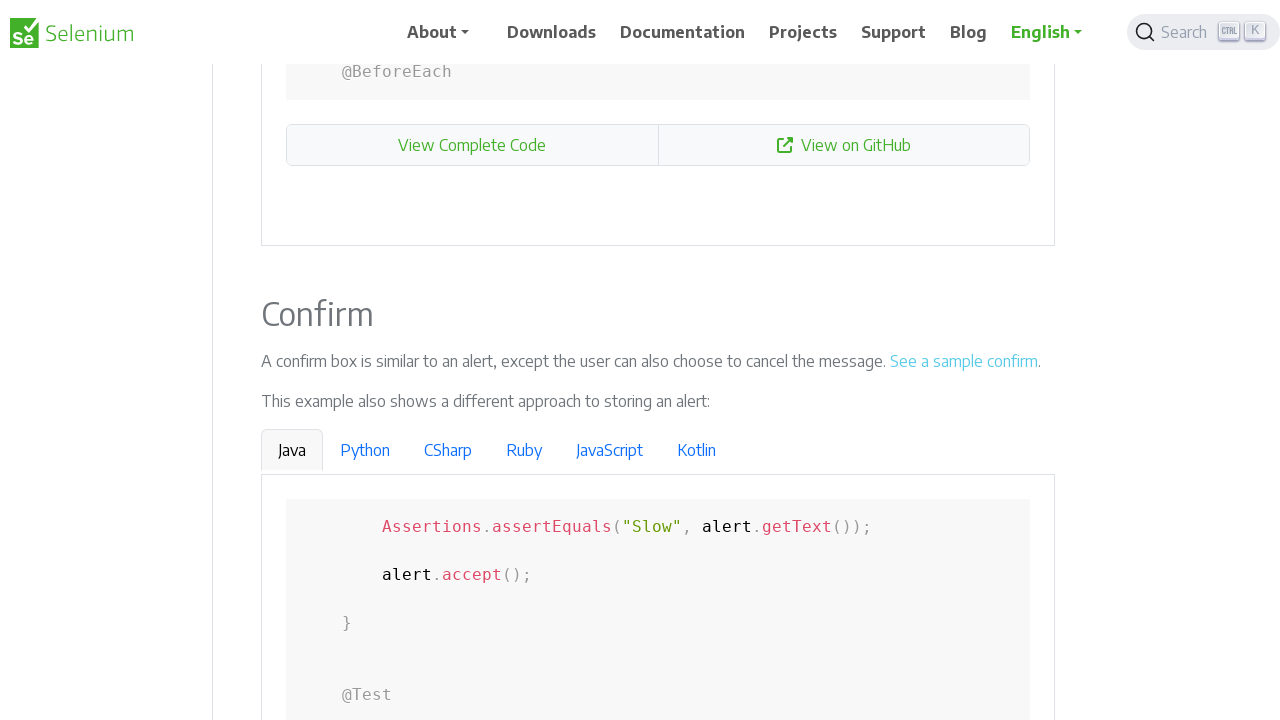